Verifies that a table element exists on the W3Schools HTML tables tutorial page

Starting URL: http://www.w3schools.com/html/html_tables.asp

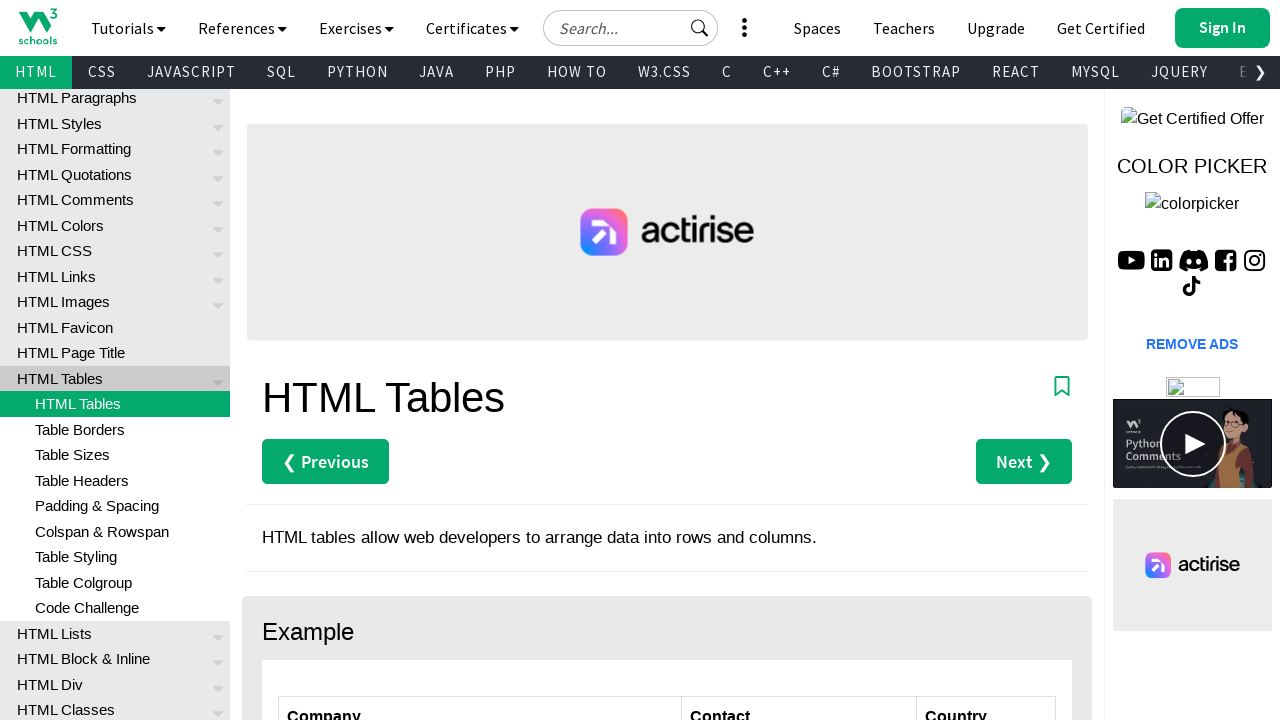

Navigated to W3Schools HTML tables tutorial page
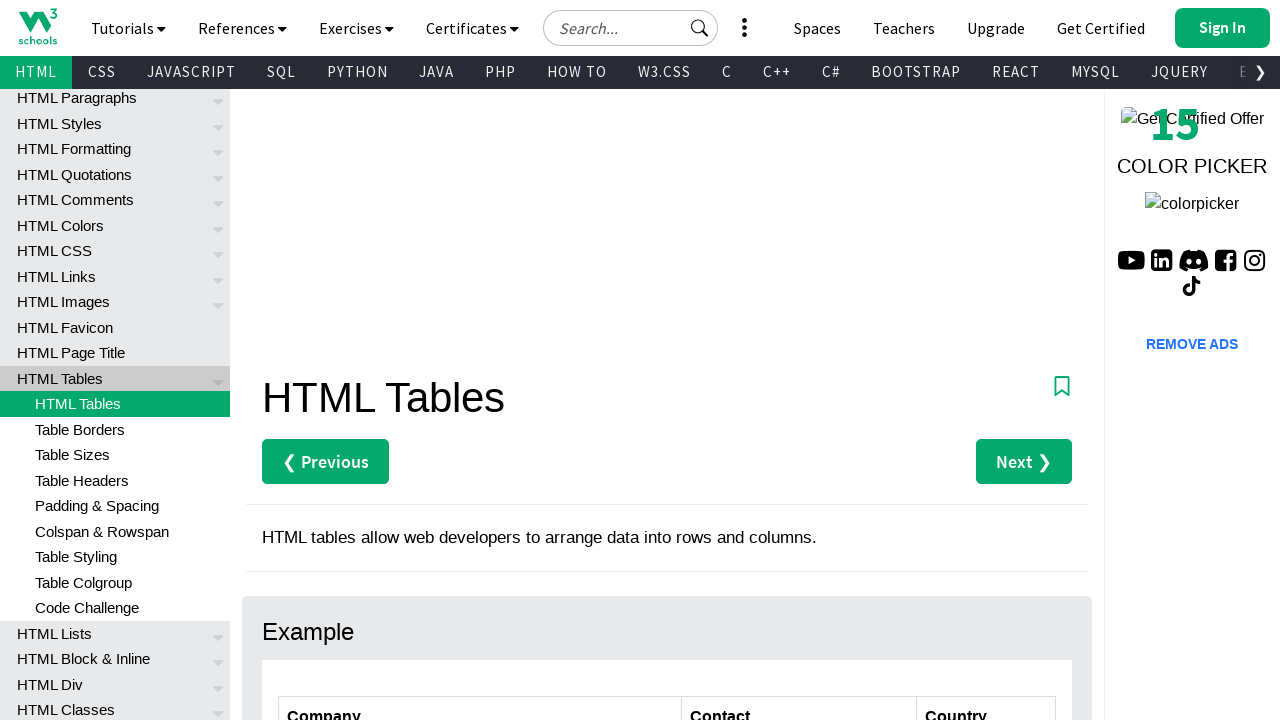

Located first table element on the page
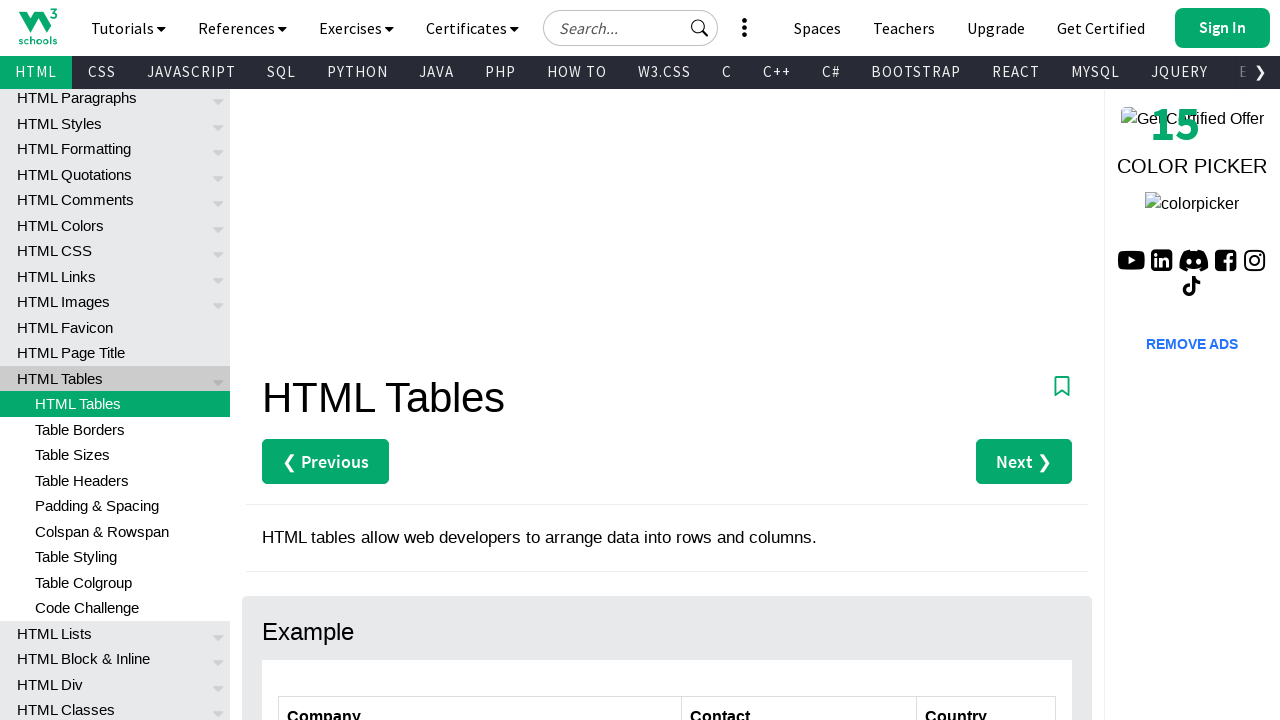

Table element is visible and exists
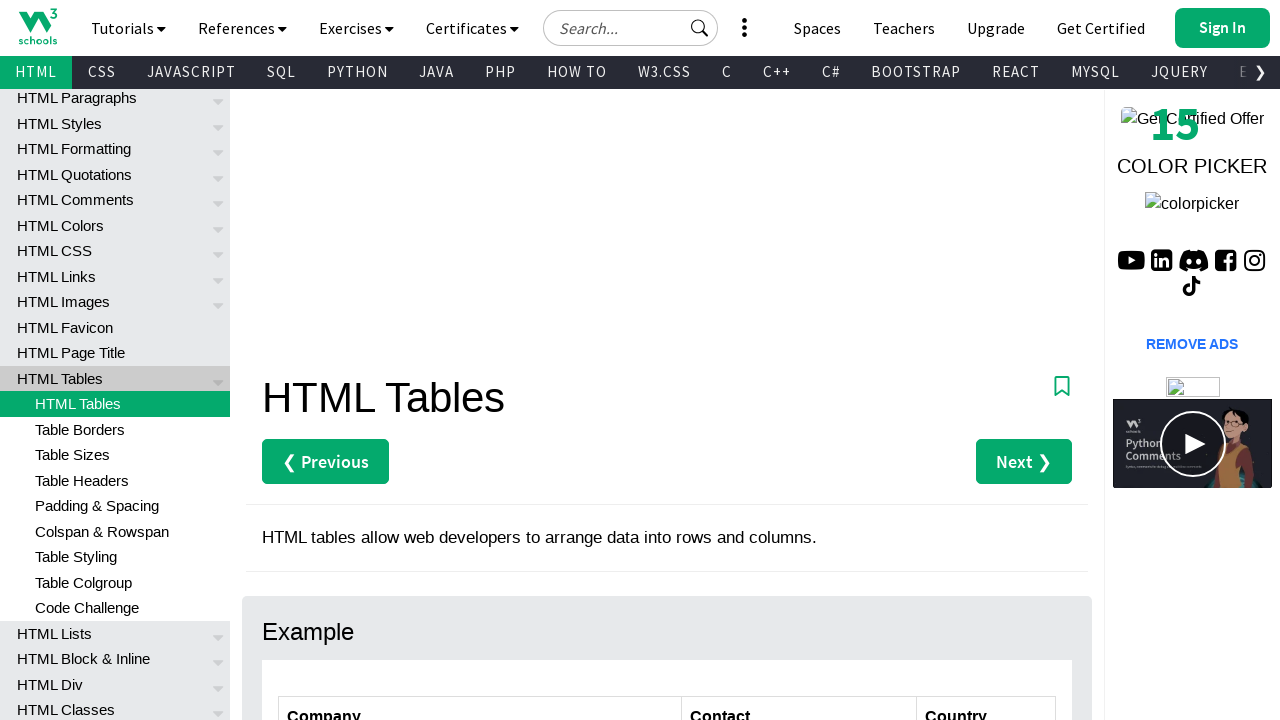

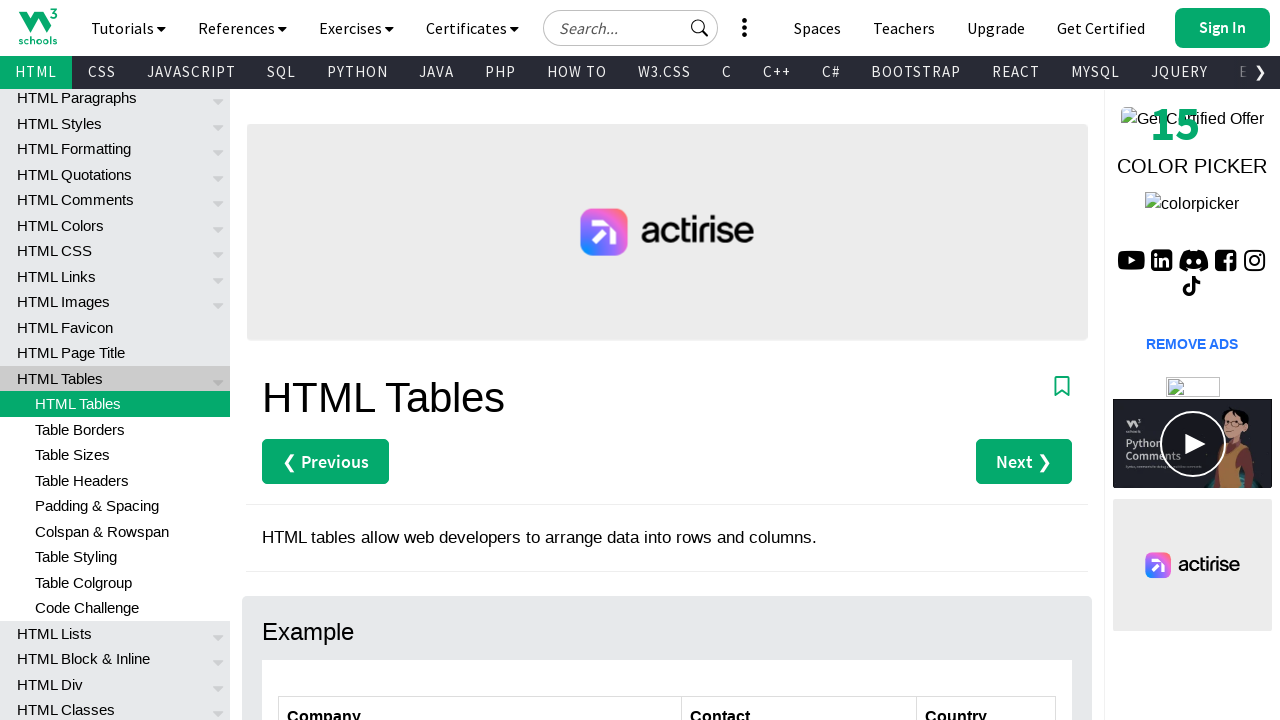